Tests that the input field is cleared after adding a todo item

Starting URL: https://demo.playwright.dev/todomvc

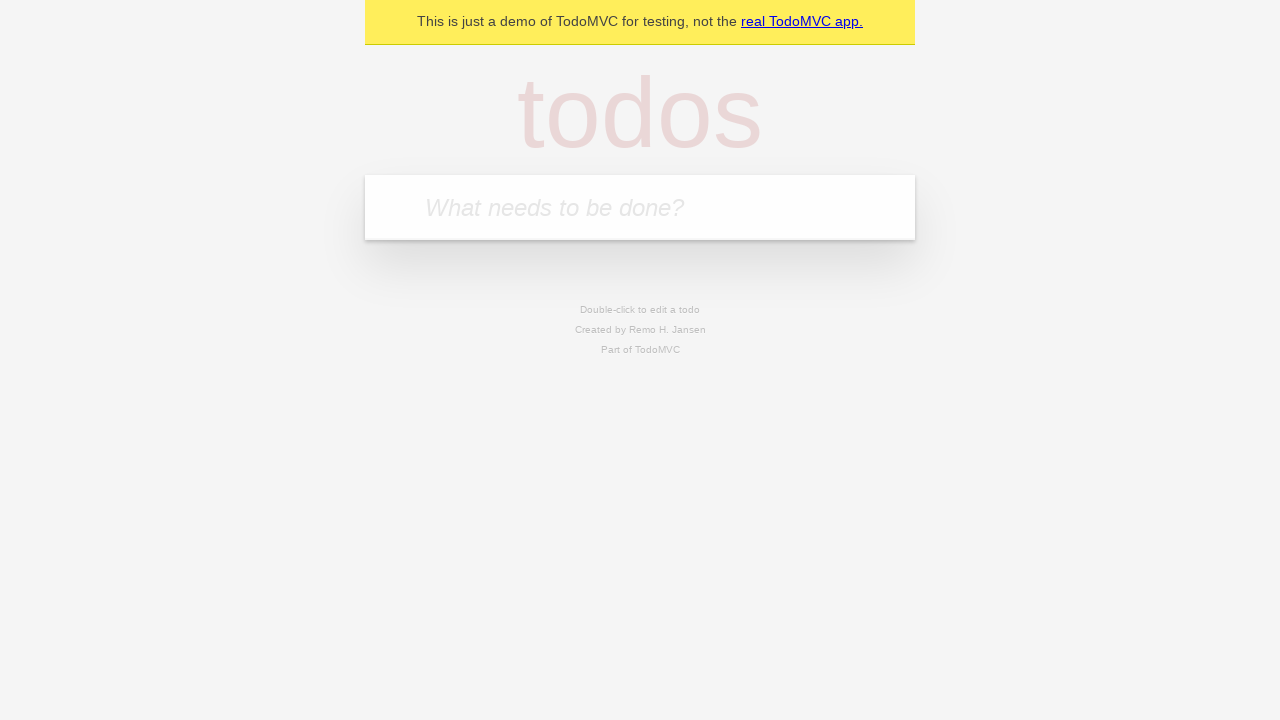

Filled input field with 'buy some cheese' on .new-todo
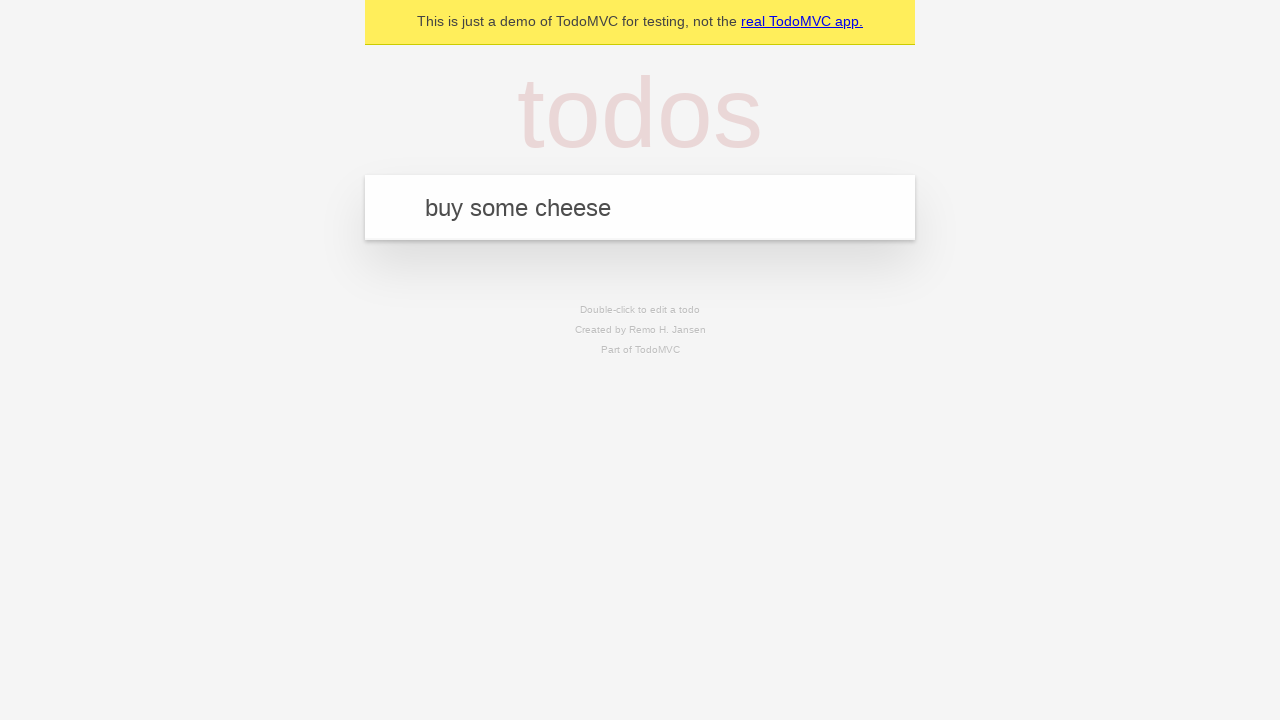

Pressed Enter to add todo item on .new-todo
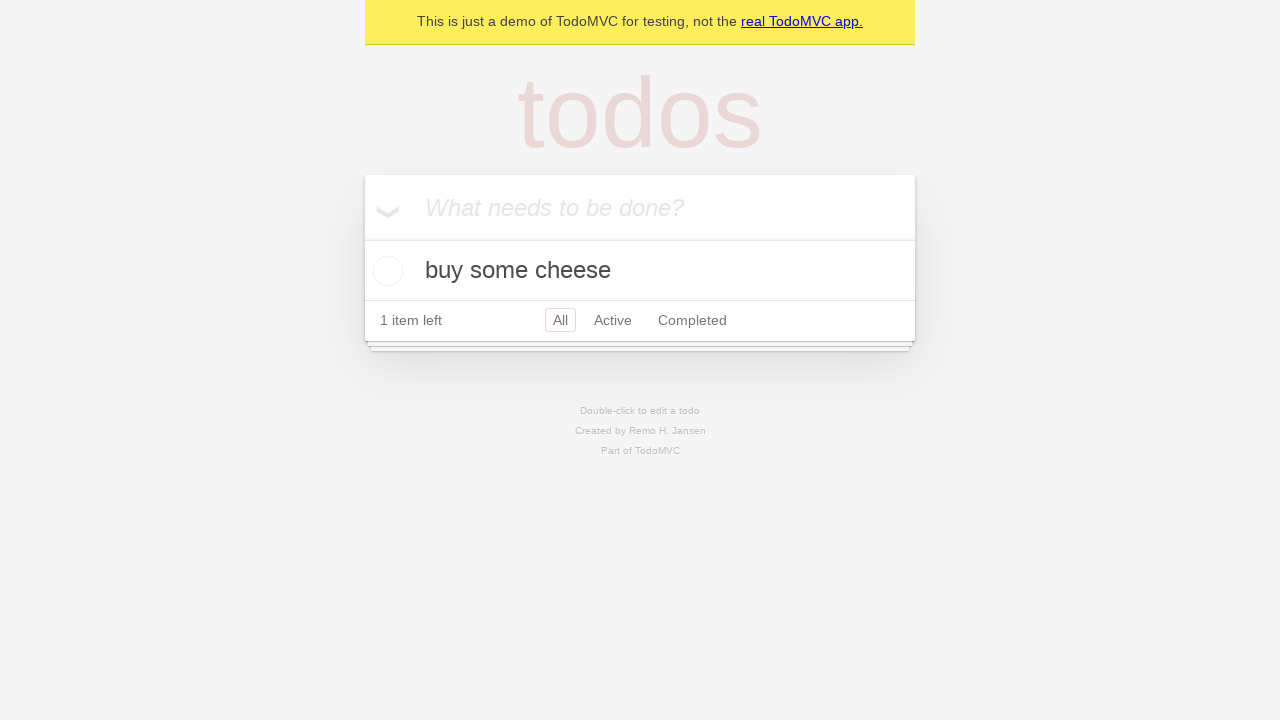

Todo item appeared in the list
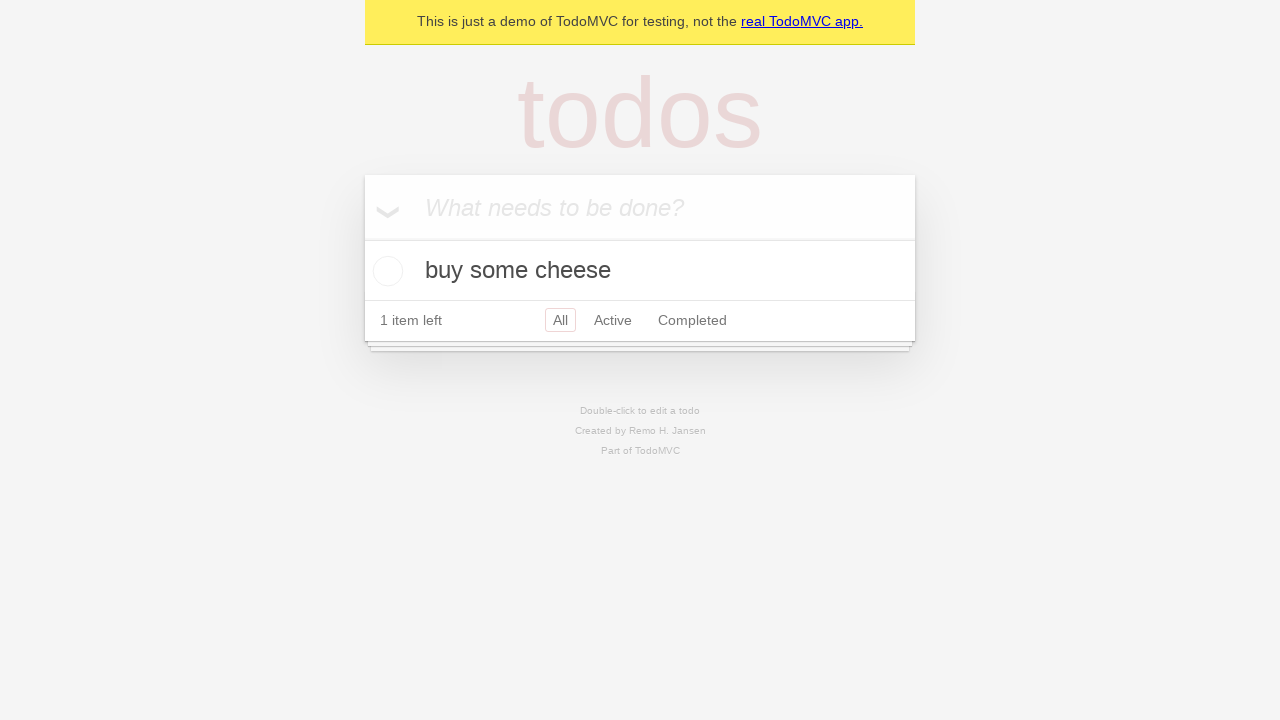

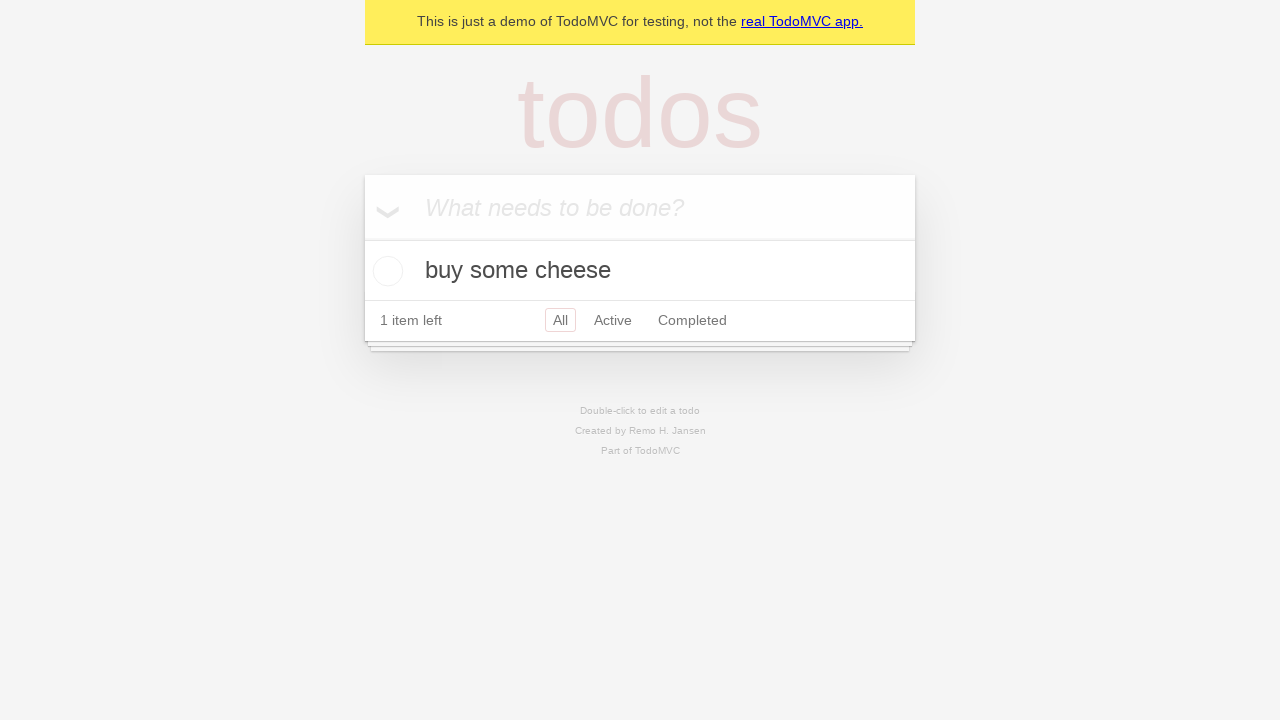